Tests the resizable component by dragging the resize handle to change the element dimensions

Starting URL: https://demoqa.com/resizable

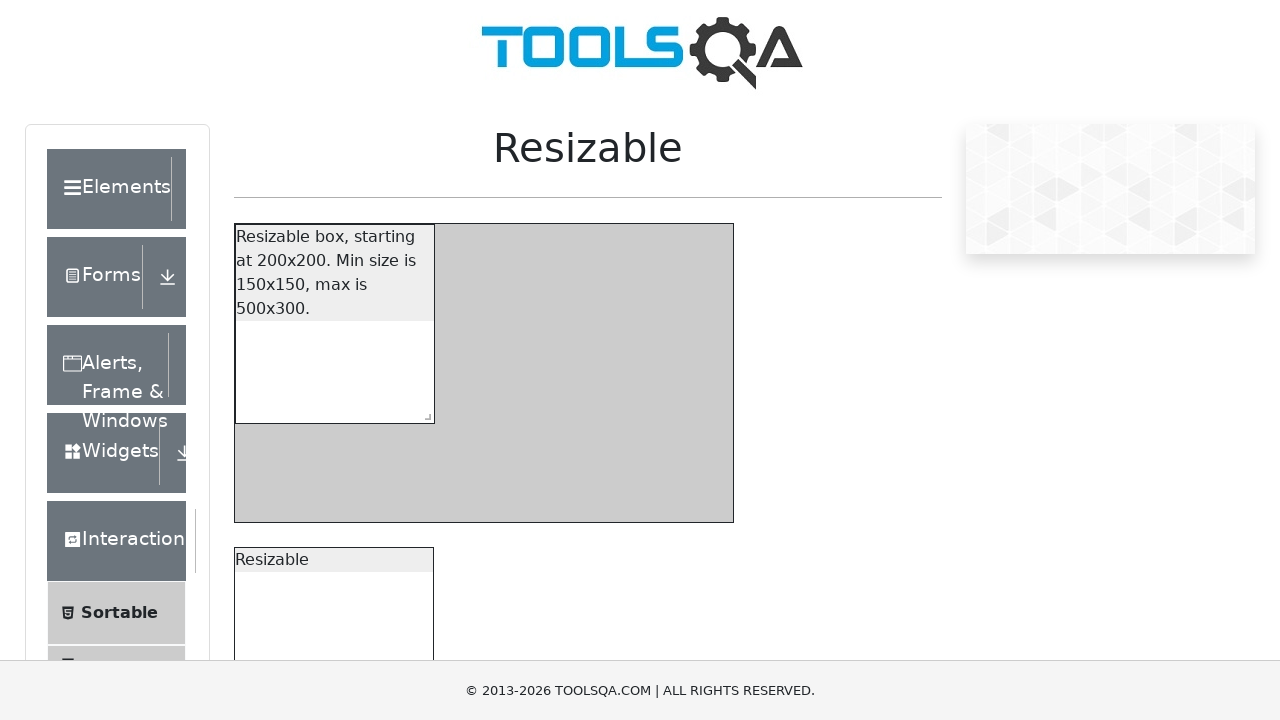

Scrolled down 150px to view the resizable element
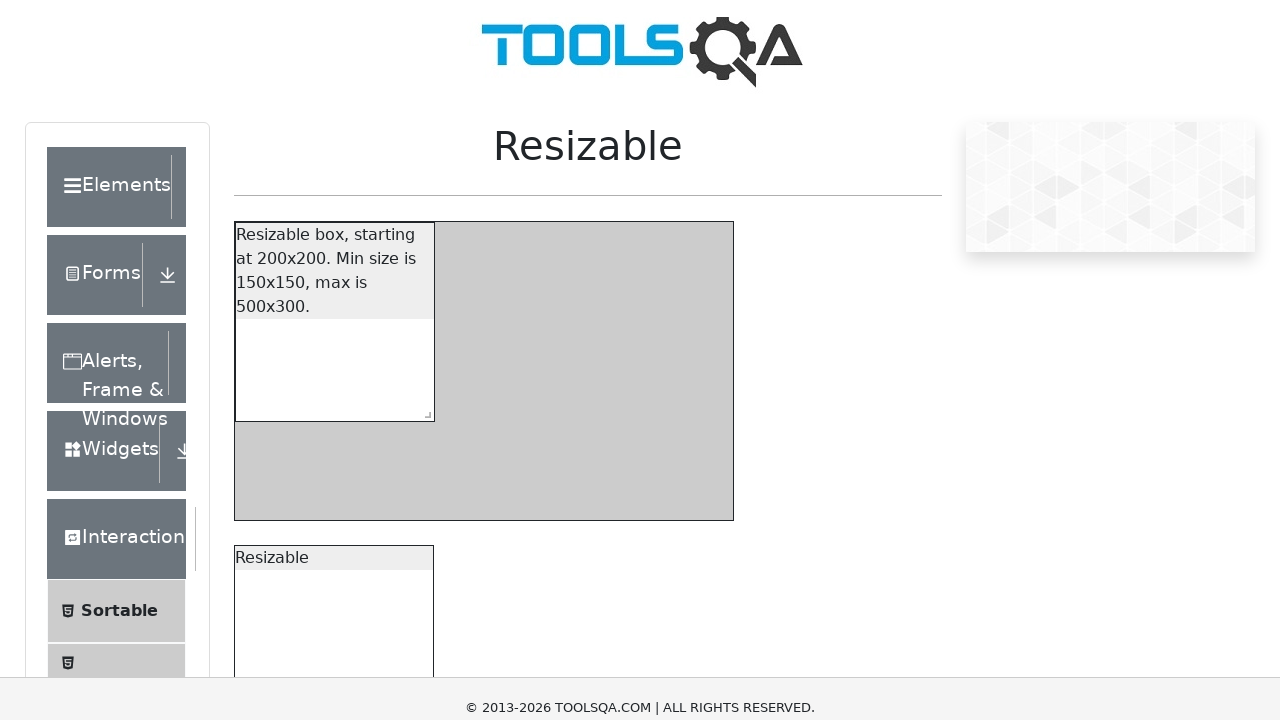

Waited 500ms for element to settle
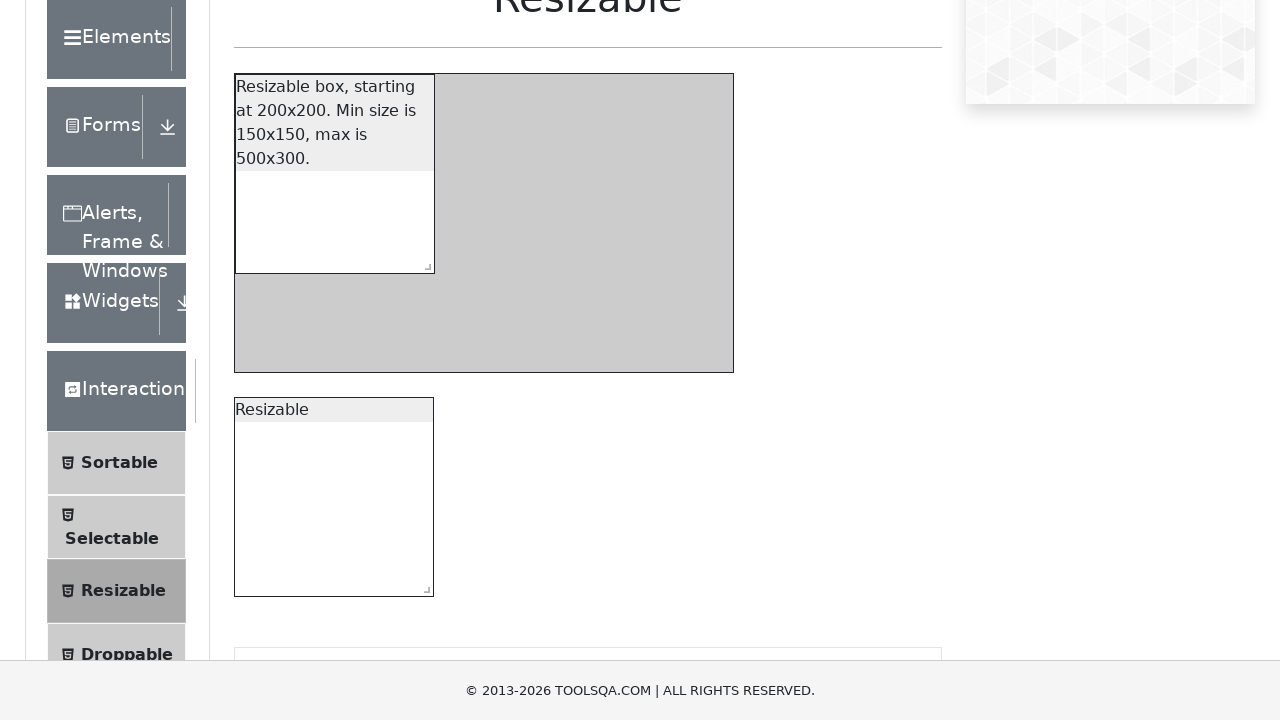

Located the southeast resize handle
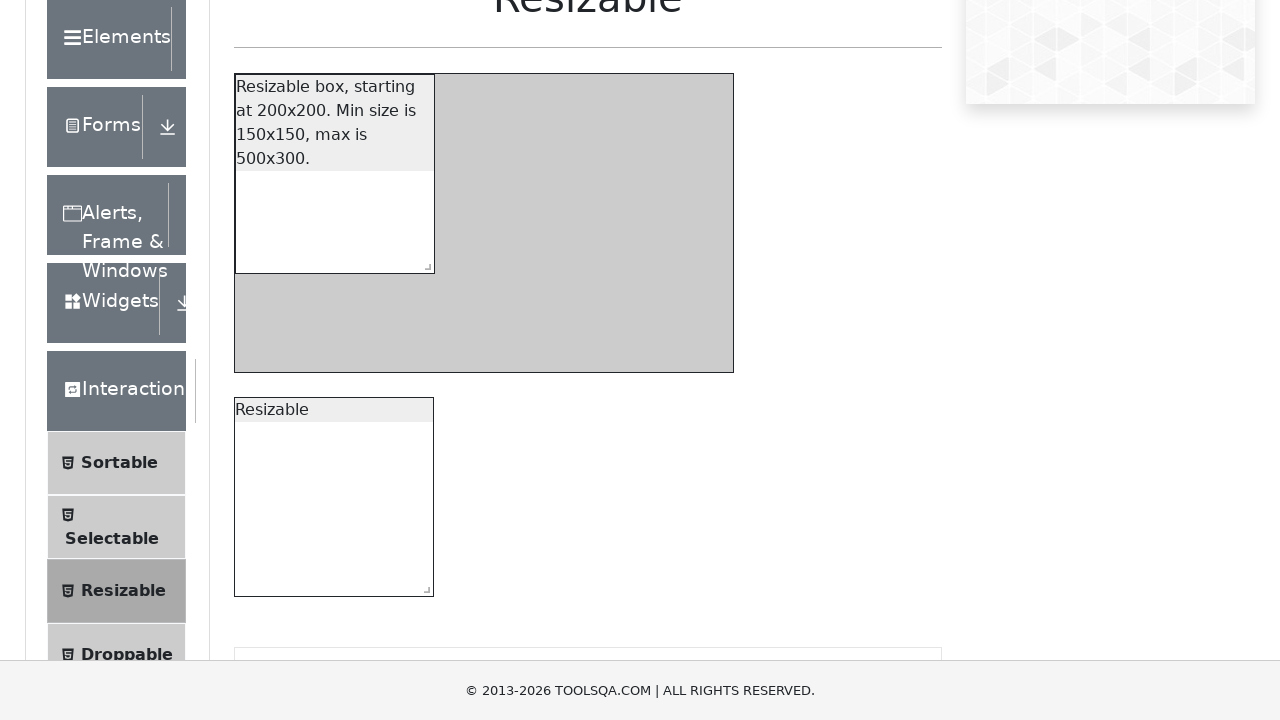

Located the resizable box element
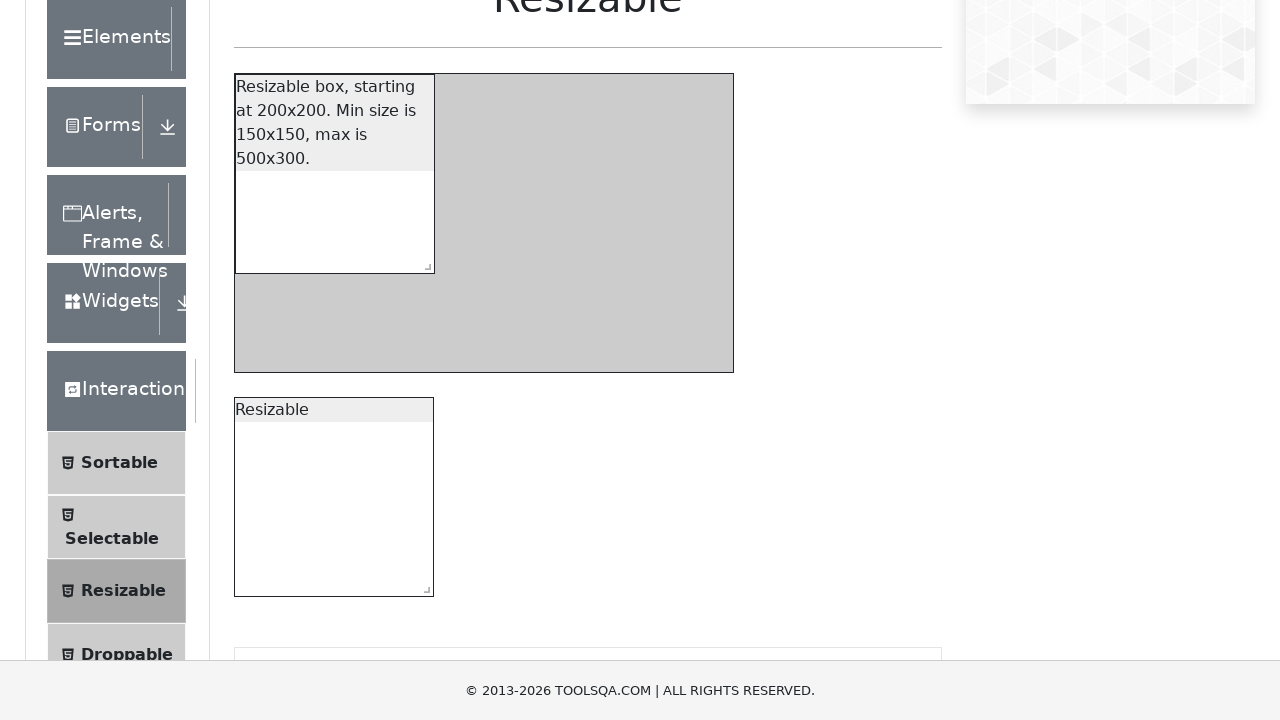

Moved mouse to the center of the resize handle at (424, 263)
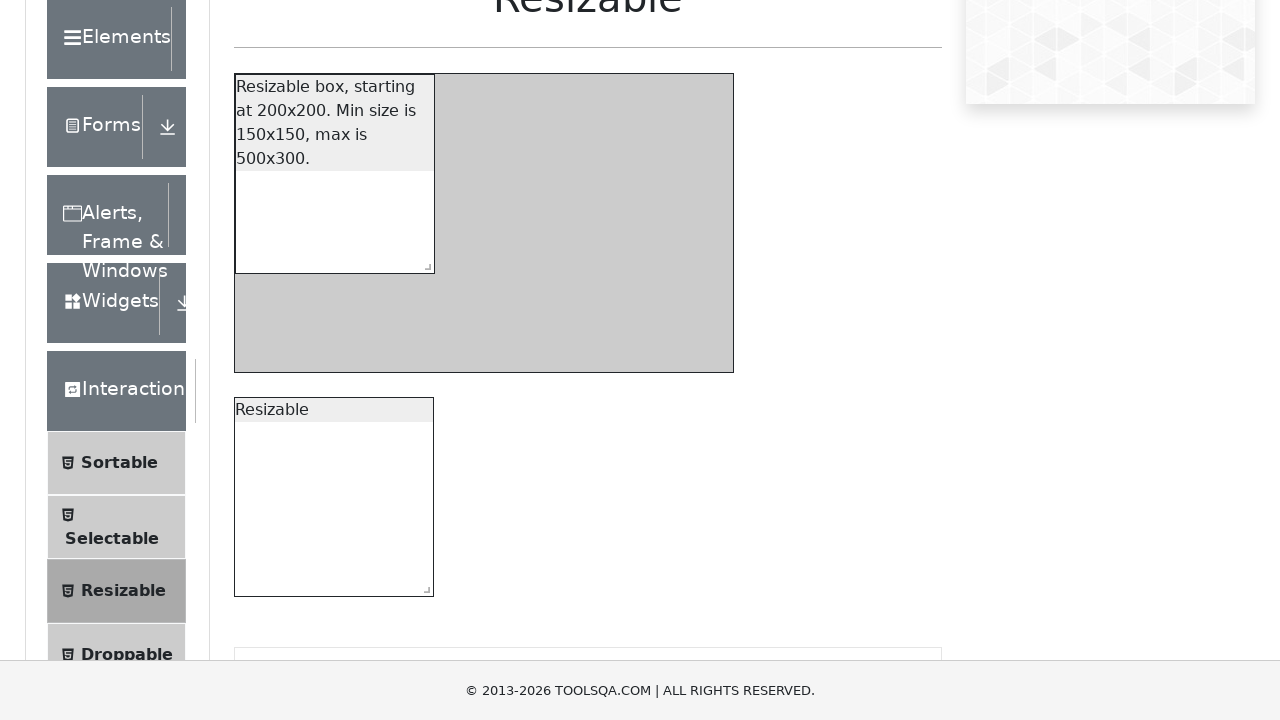

Pressed mouse button down on resize handle at (424, 263)
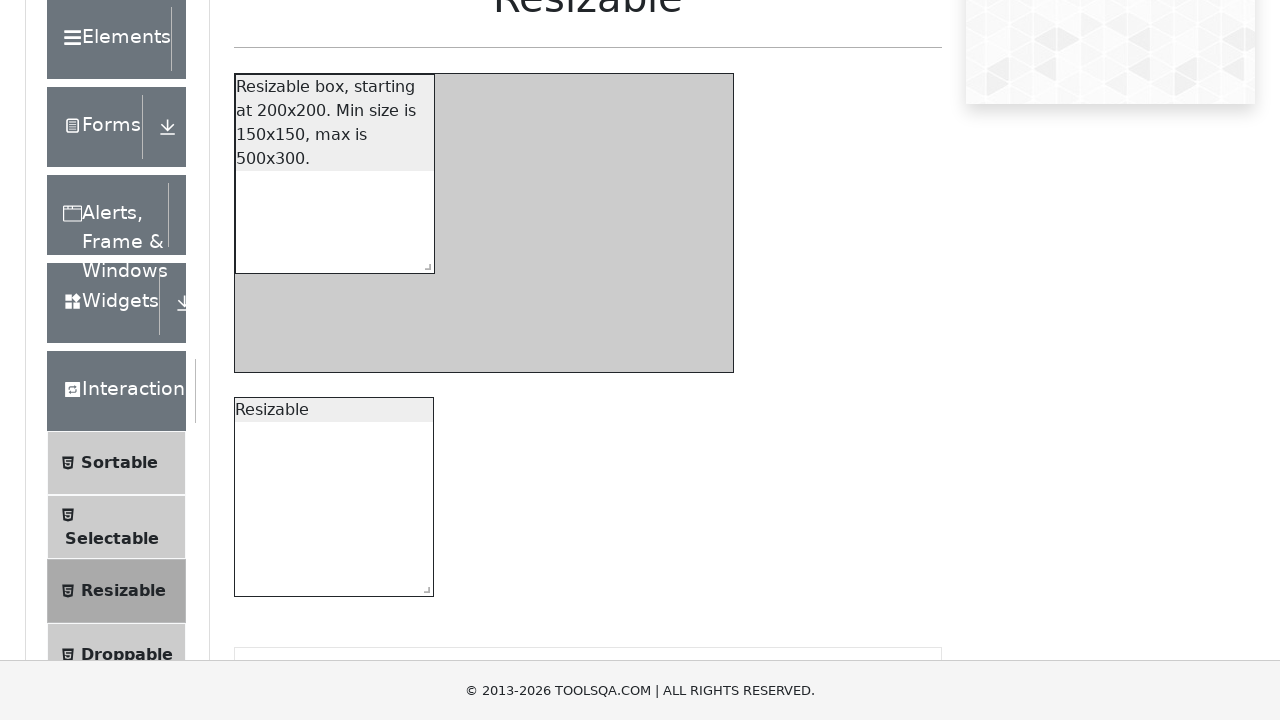

Dragged resize handle to new position (offset +300px right, +150px down) at (714, 403)
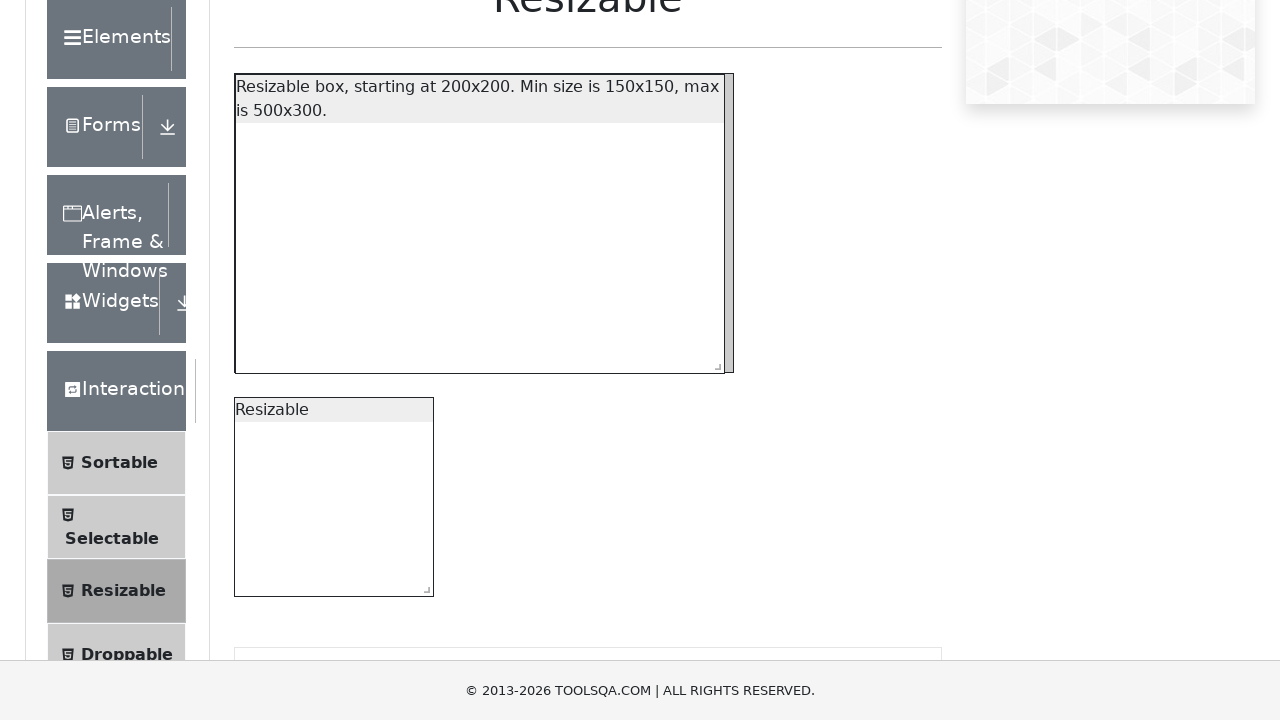

Released mouse button to complete resize operation at (714, 403)
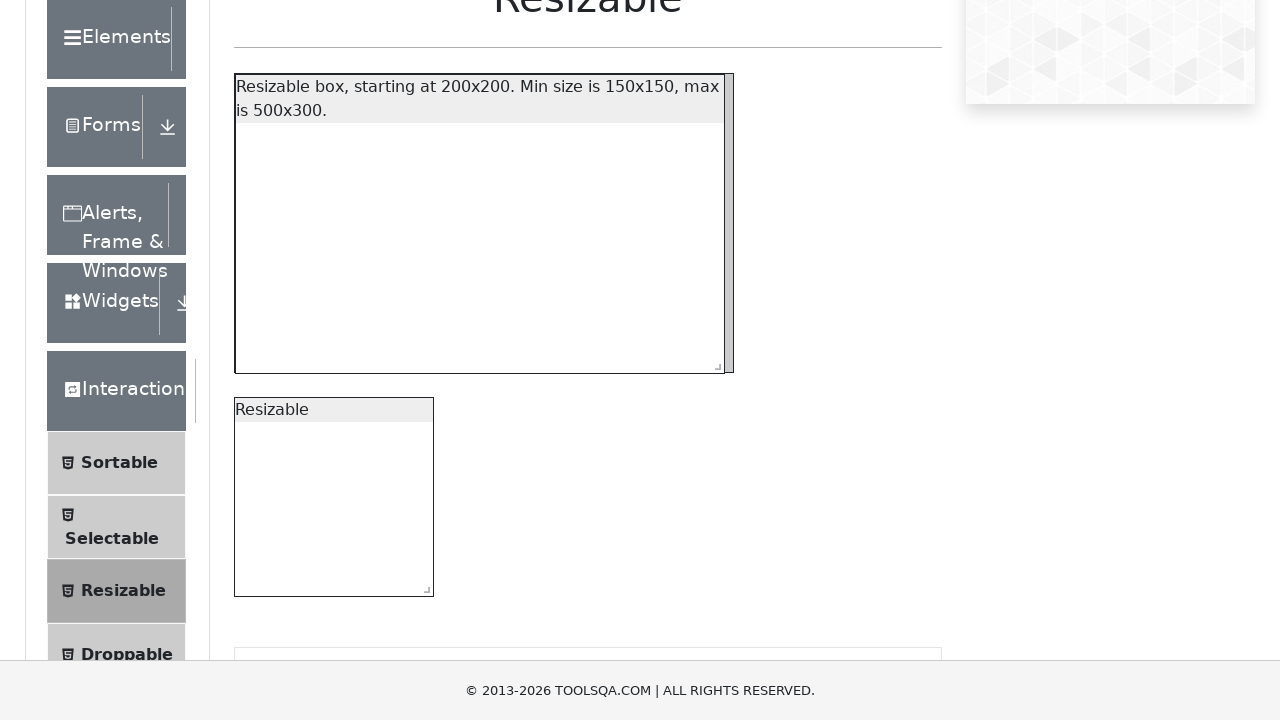

Waited 1000ms to observe the resized element
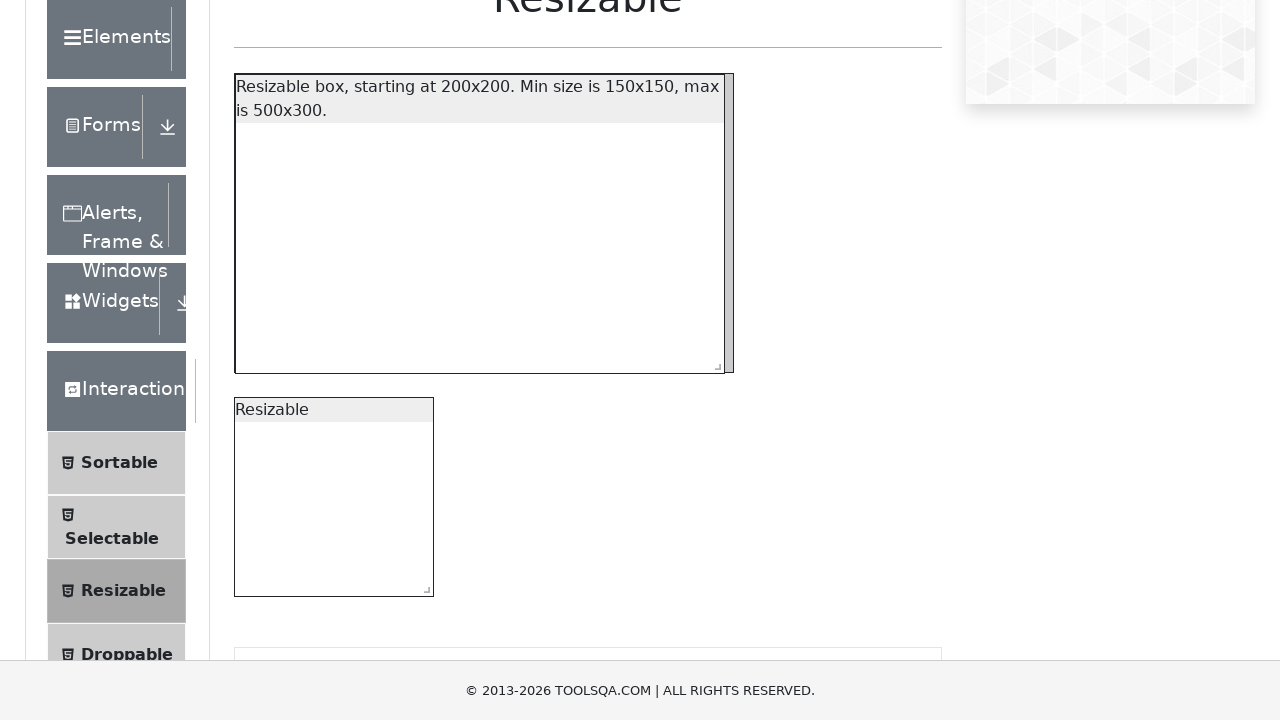

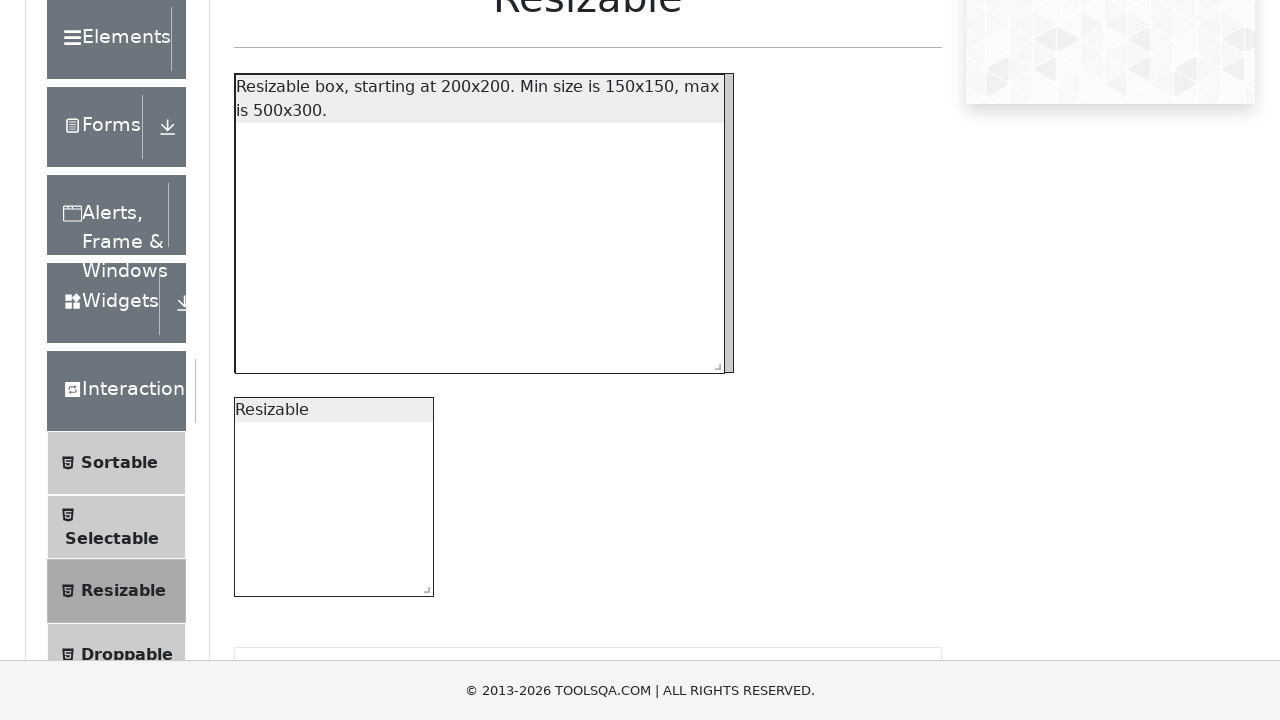